Tests clicking a submit button on the test automation practice website and verifies that an expected element is visible

Starting URL: https://testautomationpractice.blogspot.com/

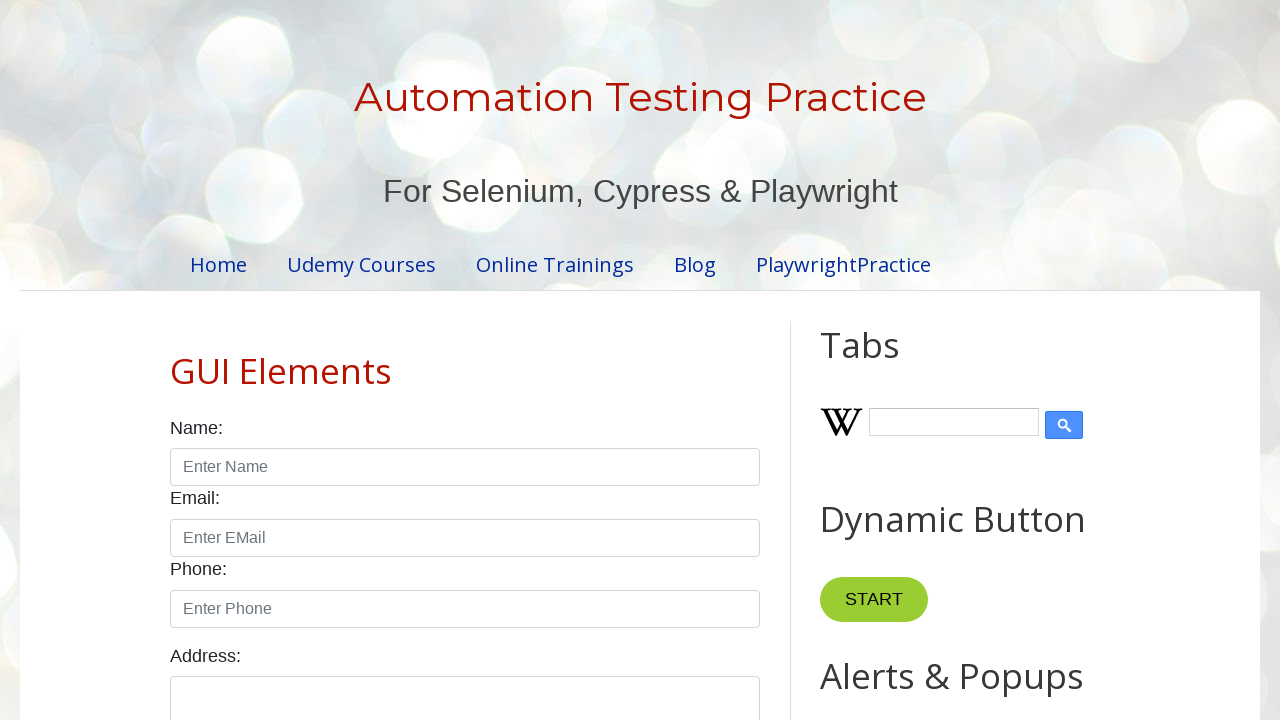

Waited for submit button in table to be present
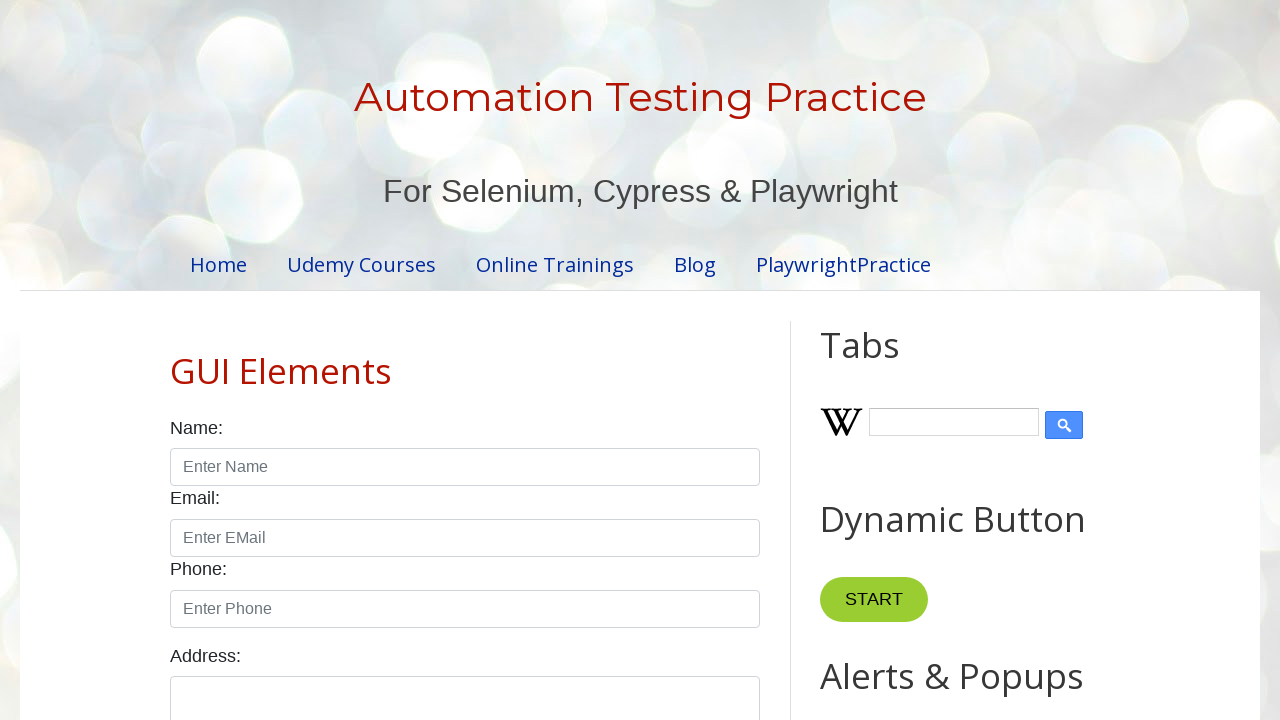

Clicked submit button in table at (472, 360) on xpath=//*[@id='HTML1']/div[1]/table/tbody/tr[2]/td[2]
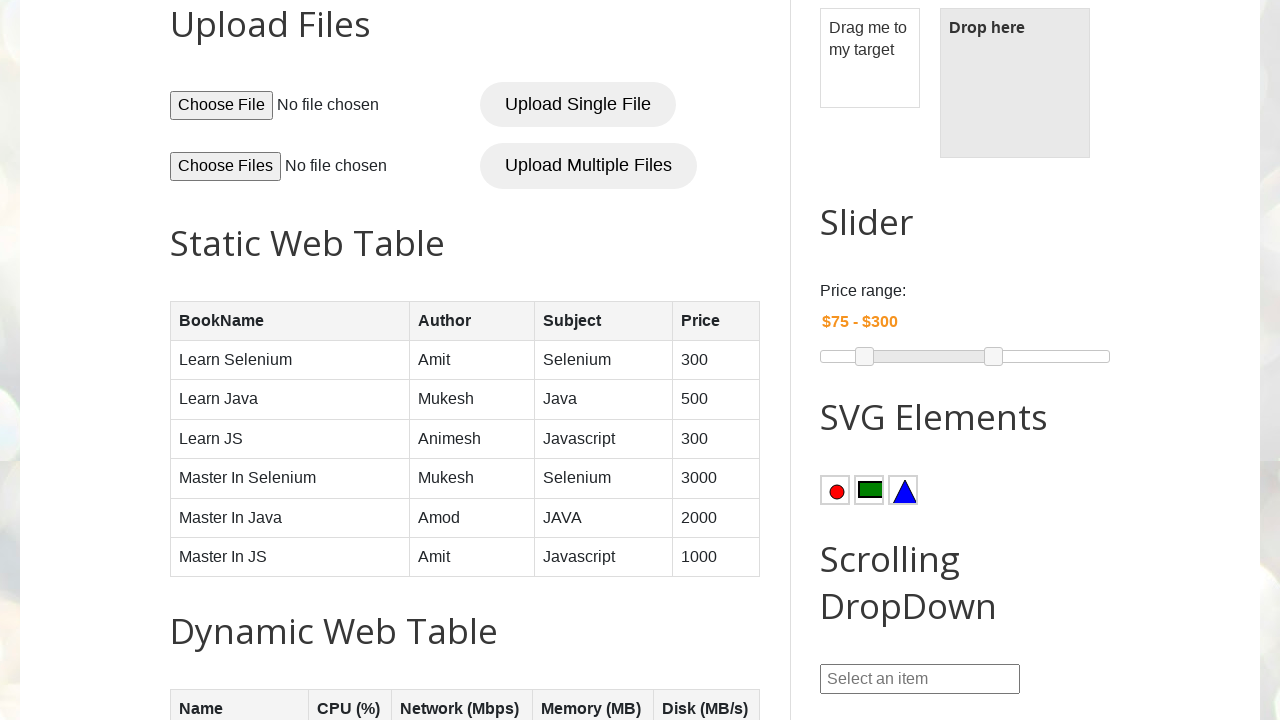

Verified expected element is visible after button click
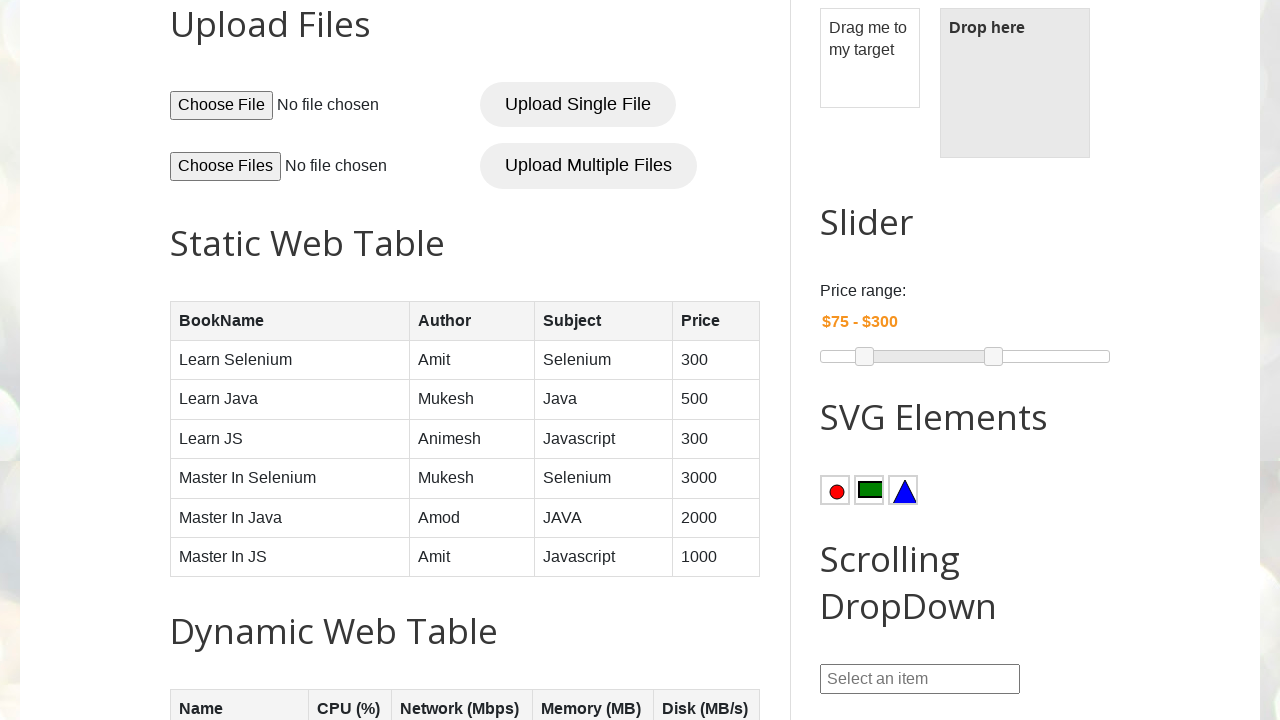

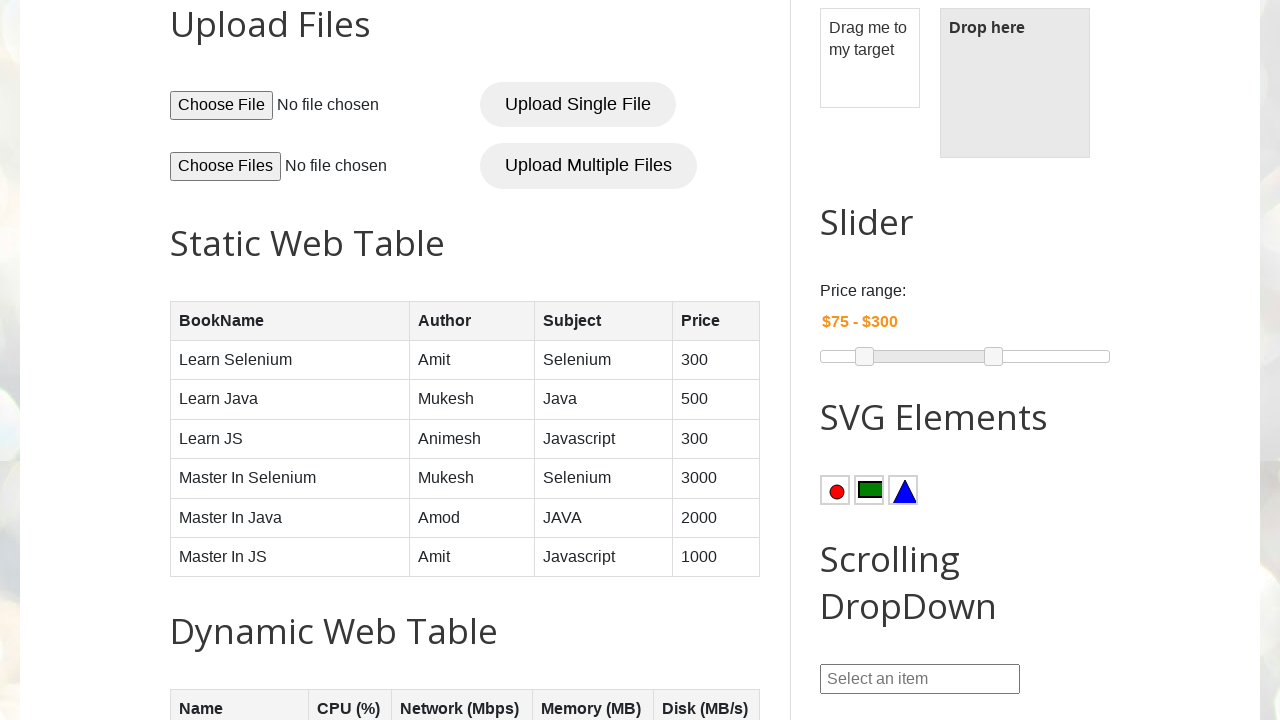